Tests a grocery shopping practice site by searching for products containing "ca", verifying product count, adding items to cart both by index and dynamically by finding "Cashews", and verifying the brand logo text.

Starting URL: https://rahulshettyacademy.com/seleniumPractise/#/

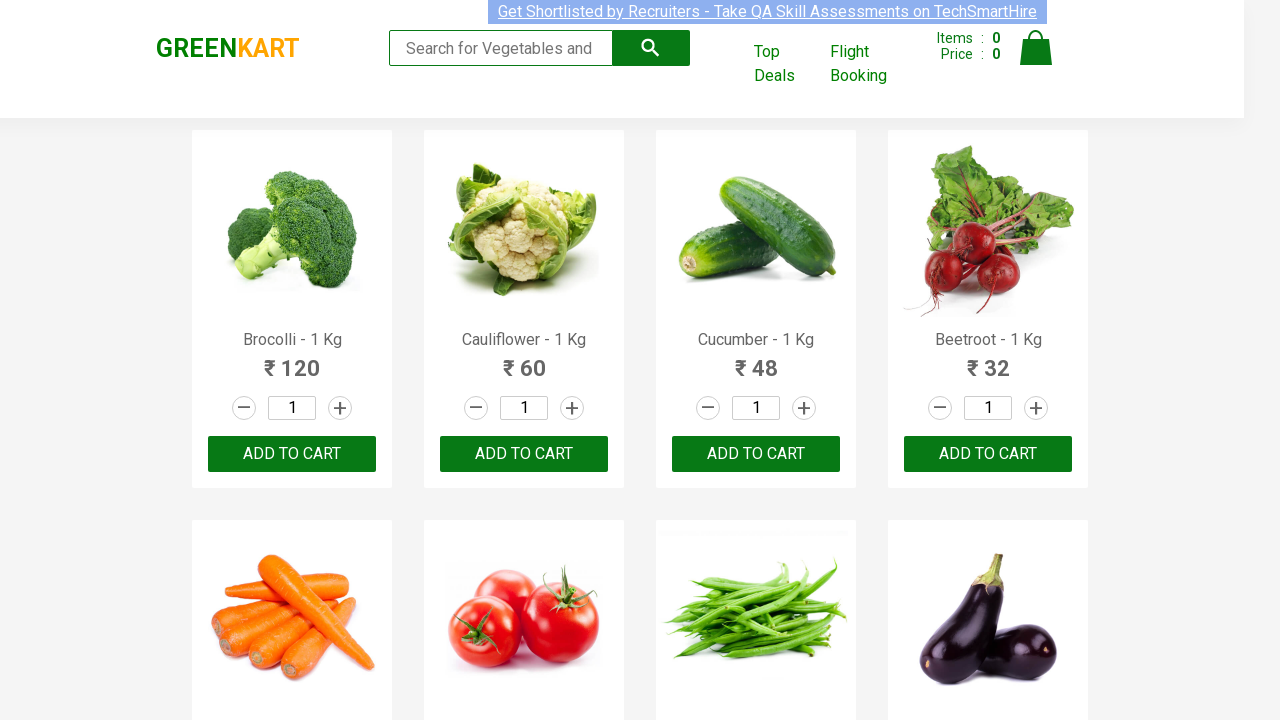

Filled search field with 'ca' to filter products on .search-keyword
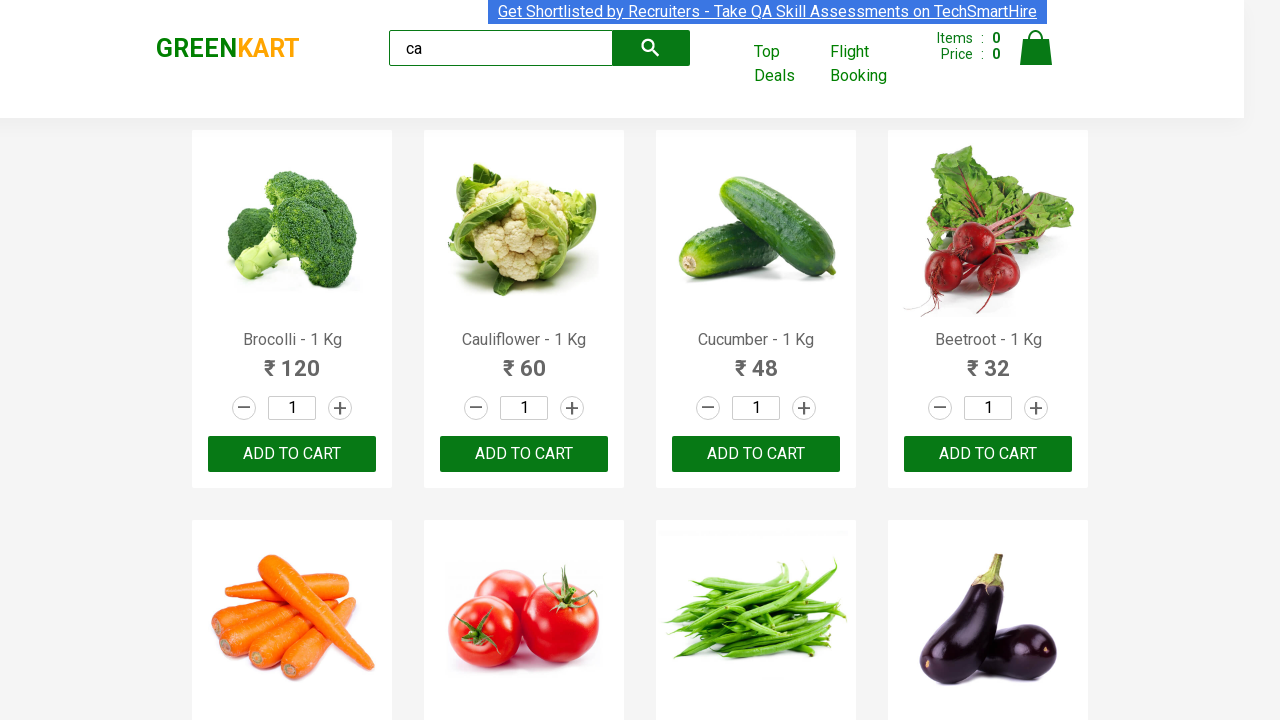

Waited 2 seconds for products to filter
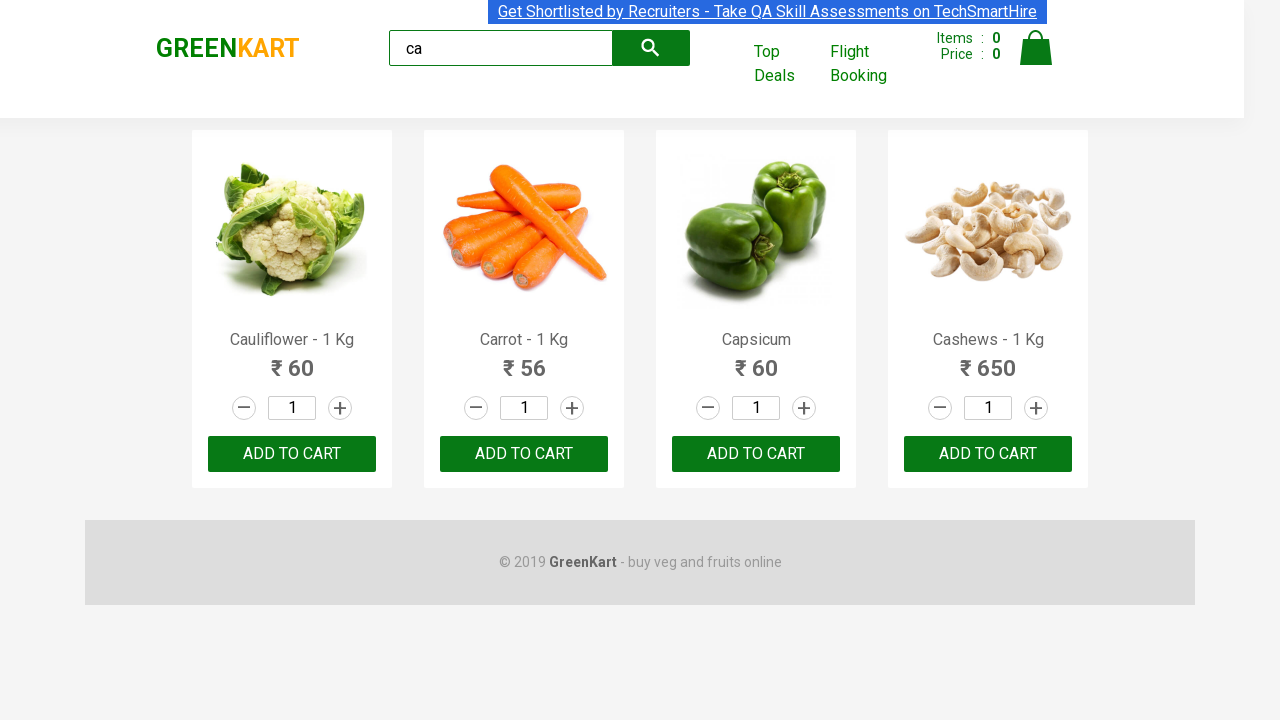

Verified products are displayed on page
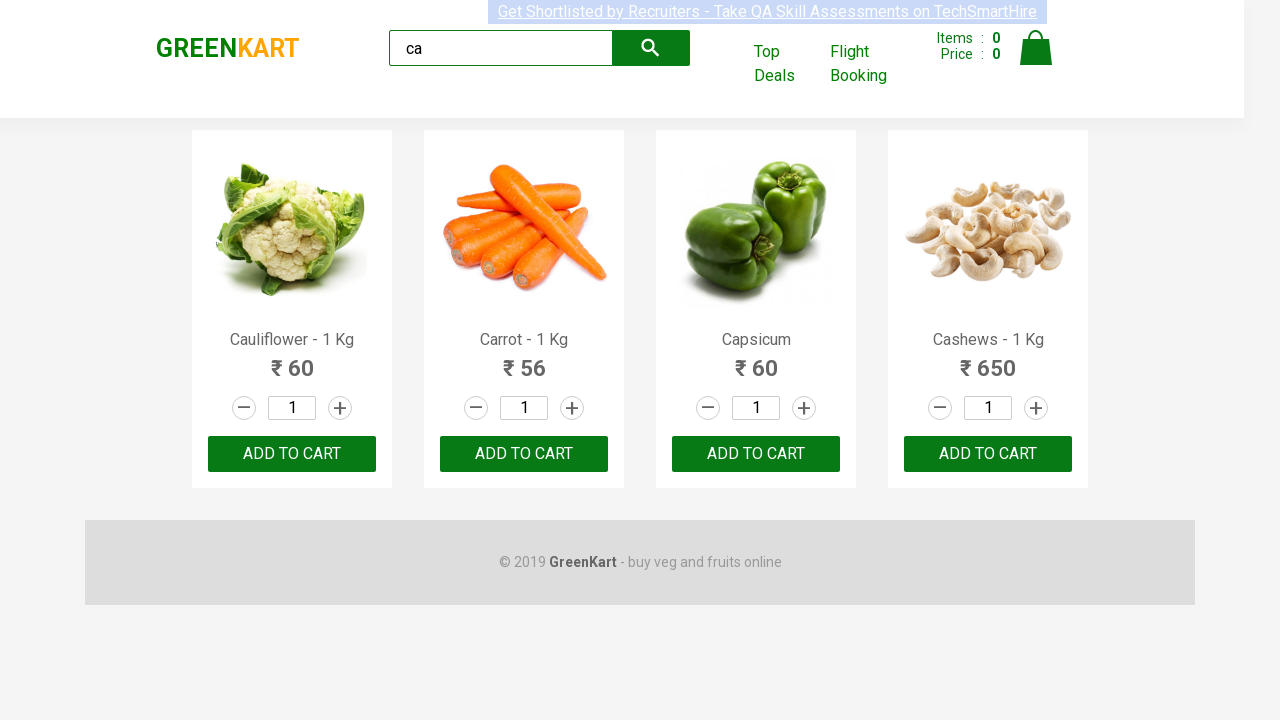

Clicked ADD TO CART button on 3rd product (index 2) at (756, 454) on .products .product >> nth=2 >> text=ADD TO CART
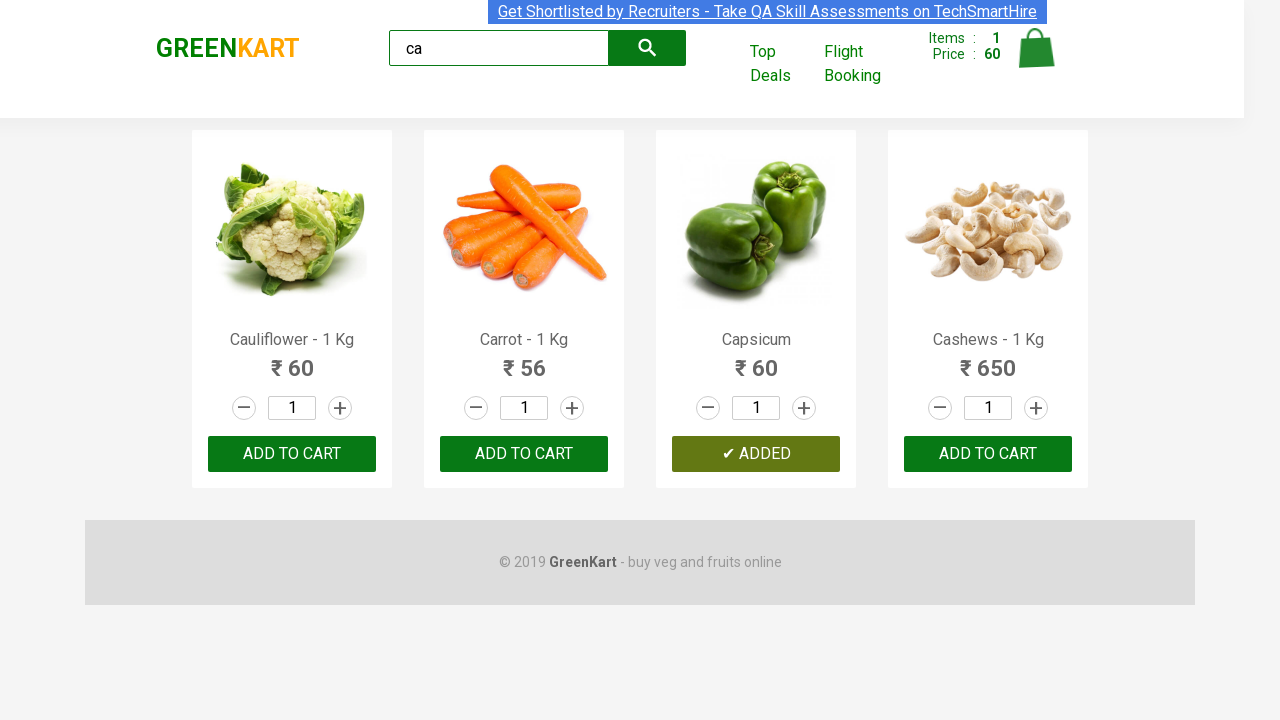

Found and clicked ADD TO CART for Cashews product at index 3 at (988, 454) on .products .product >> nth=3 >> button
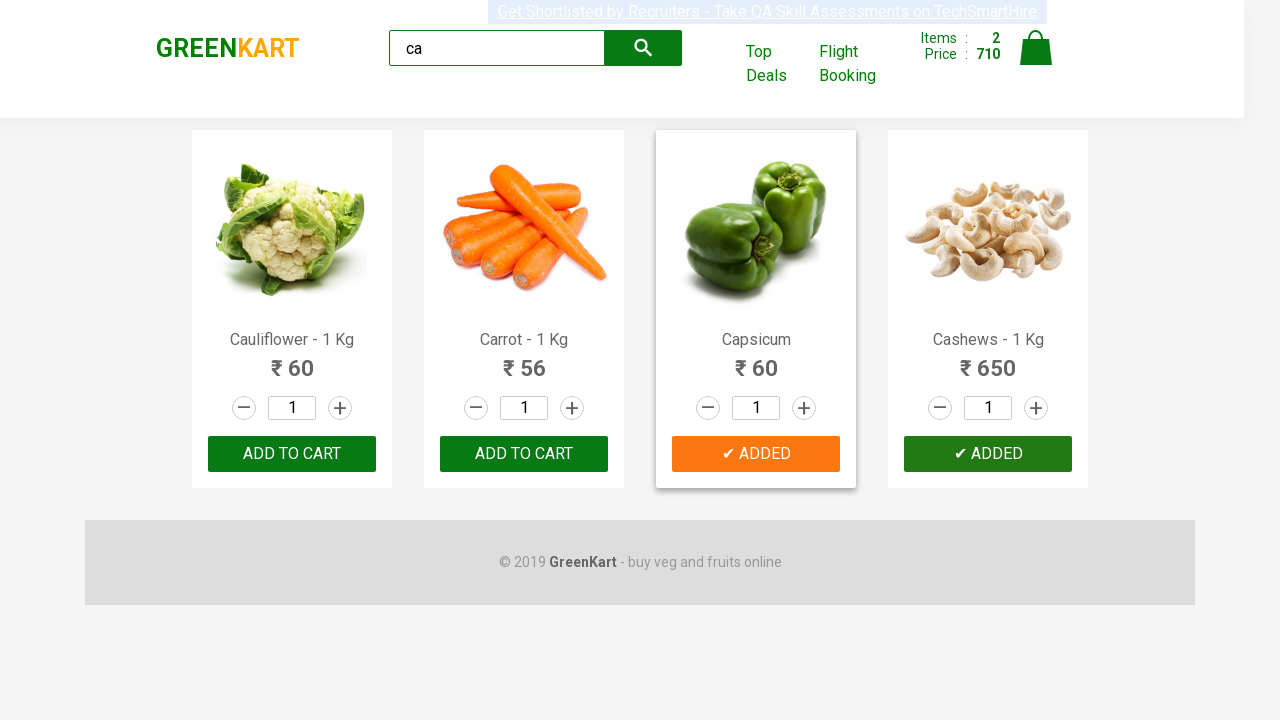

Retrieved brand text: GREENKART
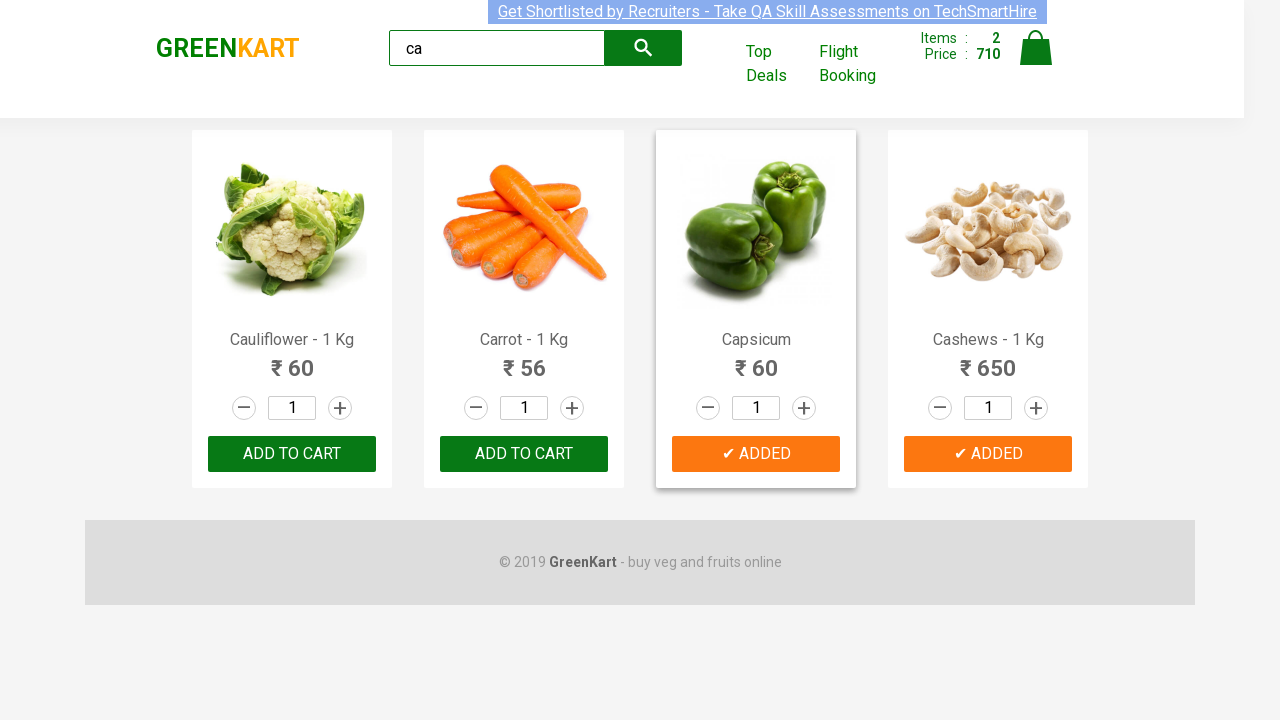

Clicked ADD TO CART button on 3rd product (index 2) again at (756, 454) on .products .product >> nth=2 >> text=ADD TO CART
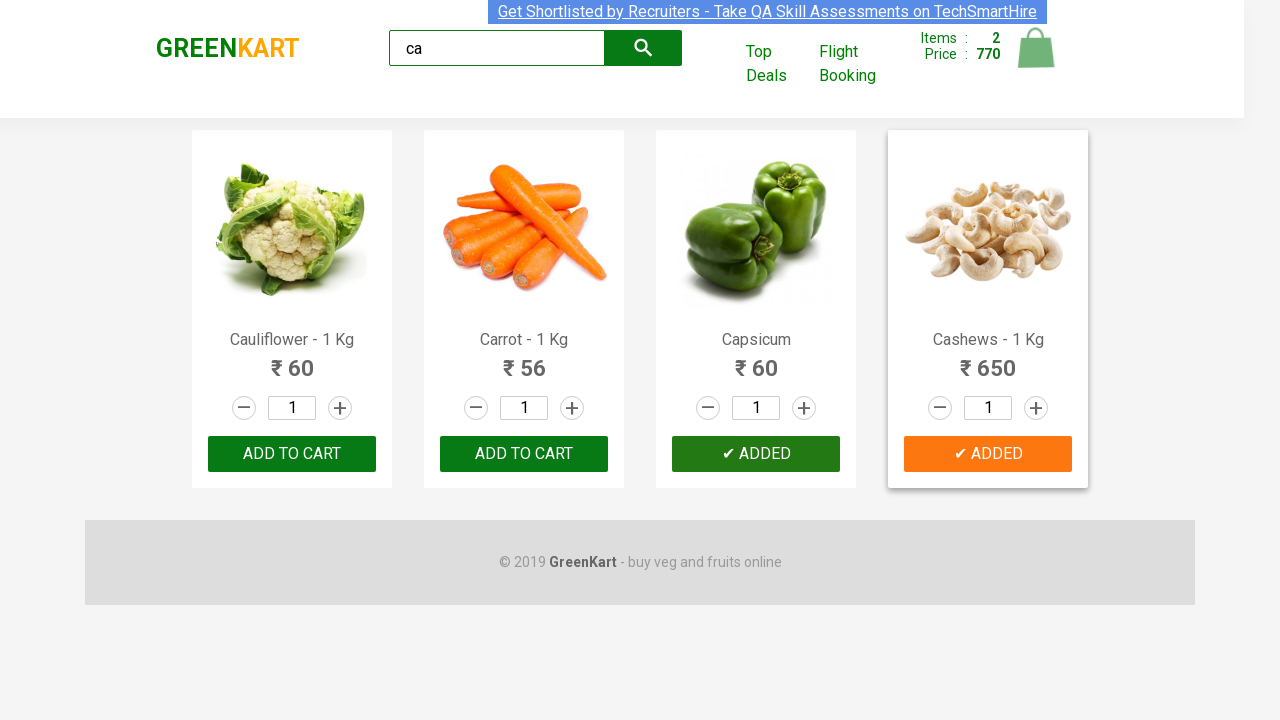

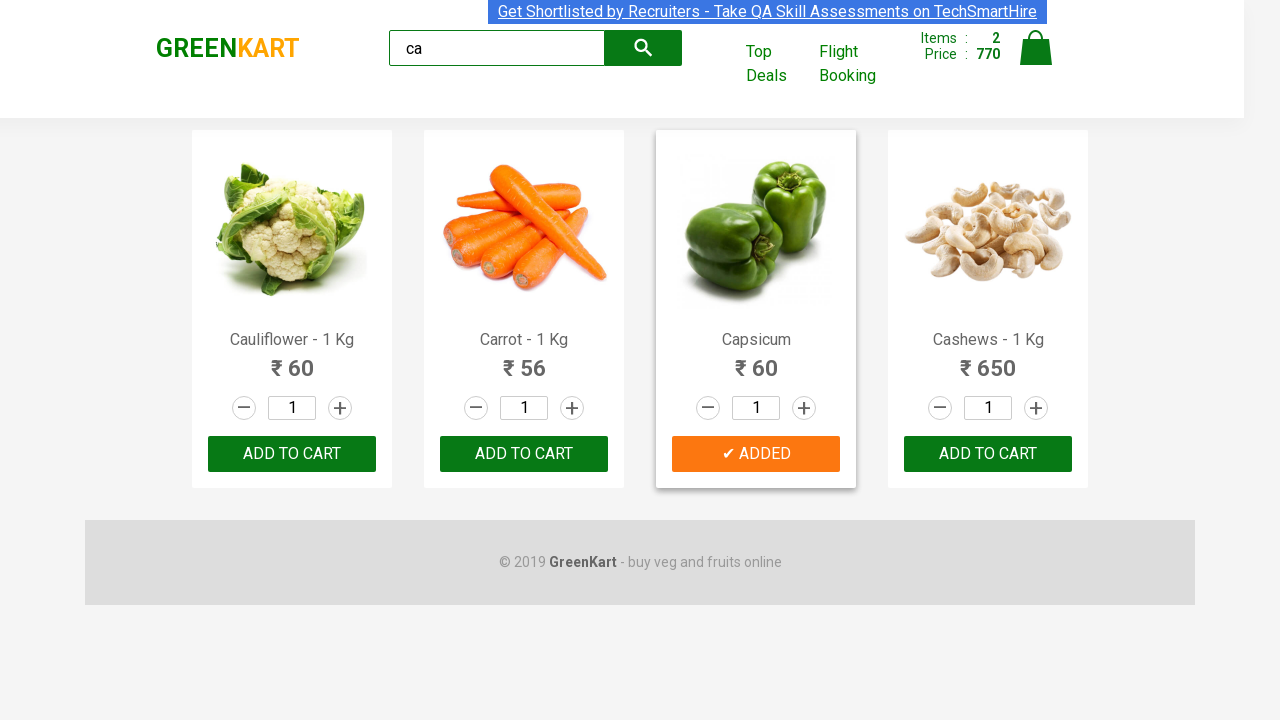